Tests checkbox functionality by navigating to the Checkboxes page, clicking the first checkbox to select it, and clicking the second checkbox to deselect it.

Starting URL: https://the-internet.herokuapp.com/

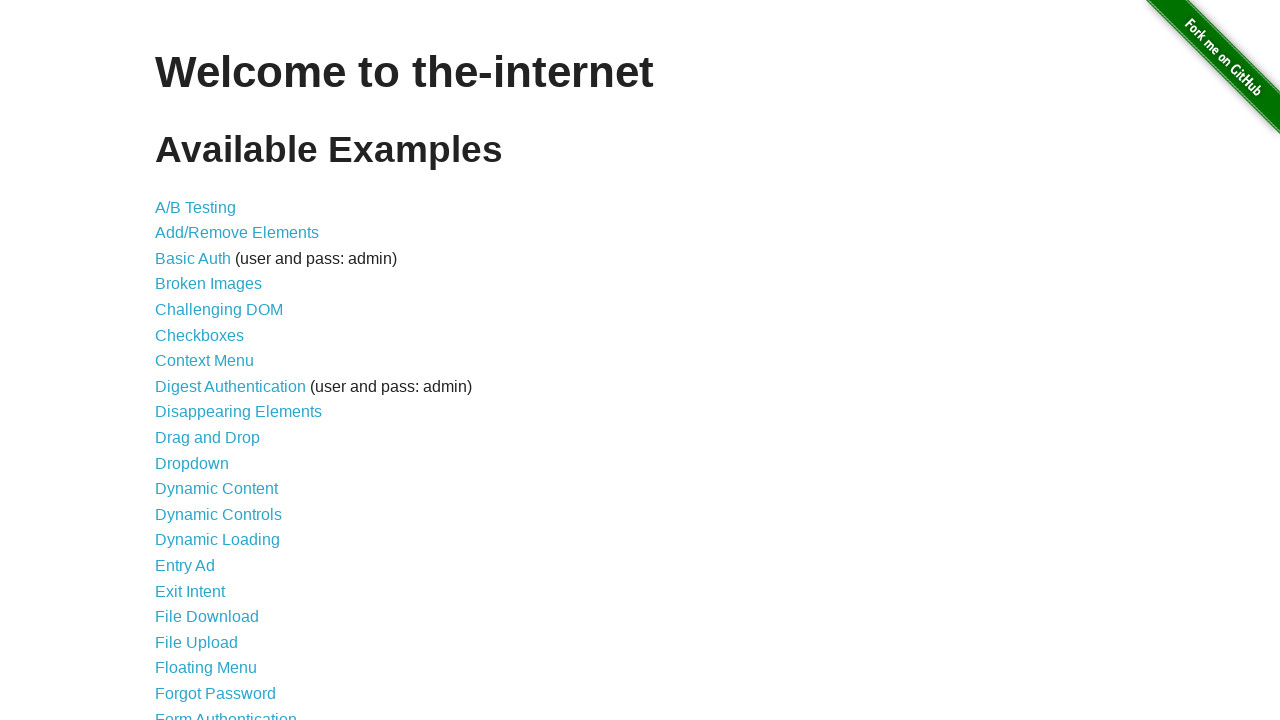

Clicked Checkboxes link to navigate to checkboxes page at (200, 335) on xpath=//a[@href='/checkboxes']
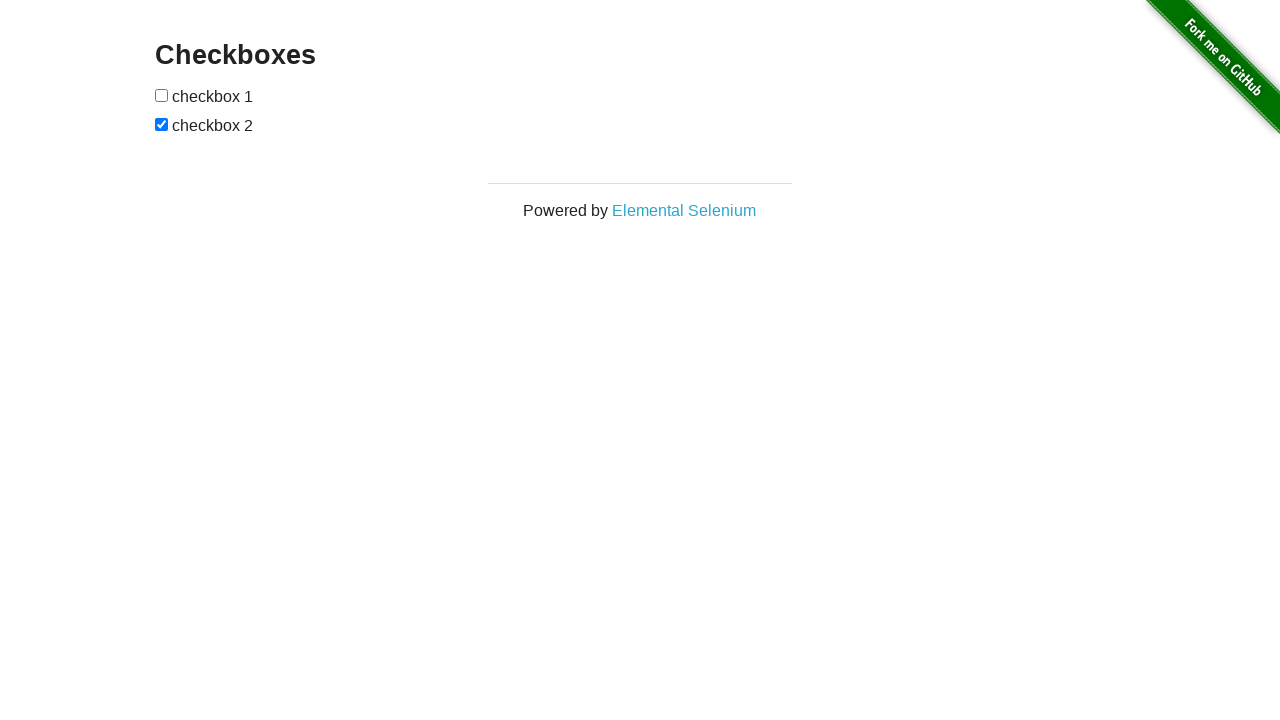

Waited for navigation to checkboxes page
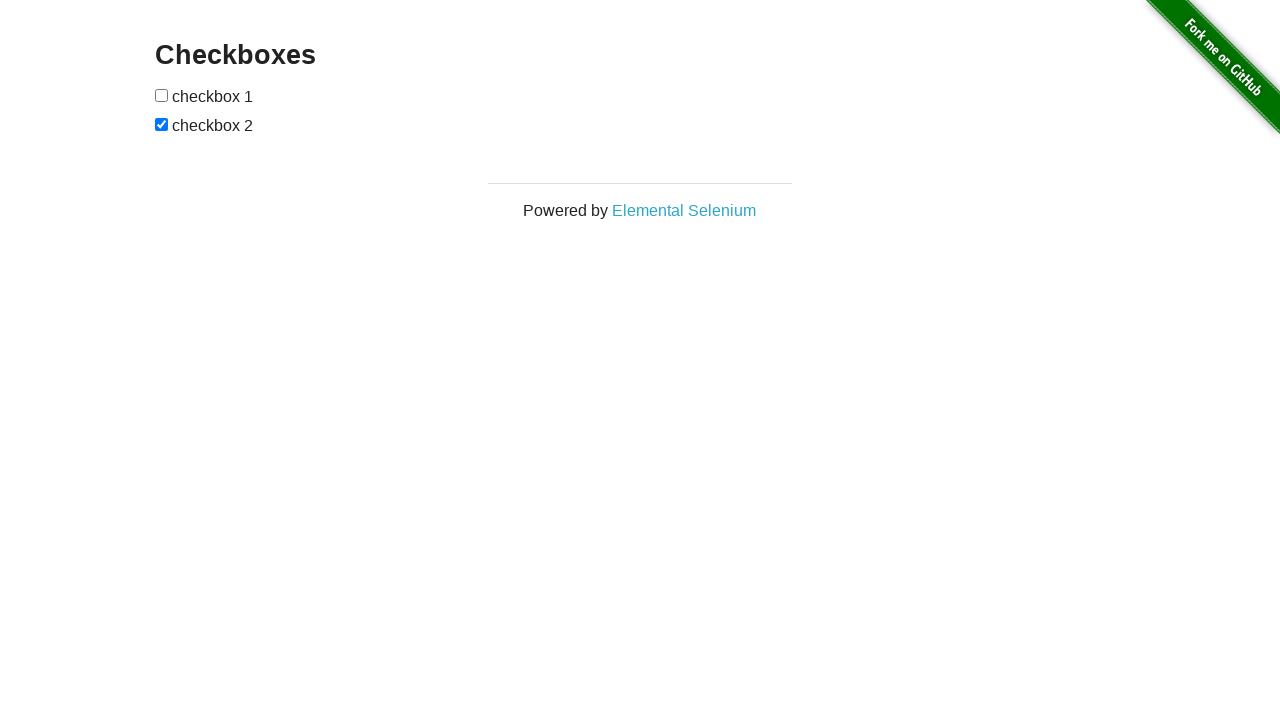

Clicked first checkbox to select it at (162, 95) on xpath=//form[@id='checkboxes']/input[@type='checkbox'][1]
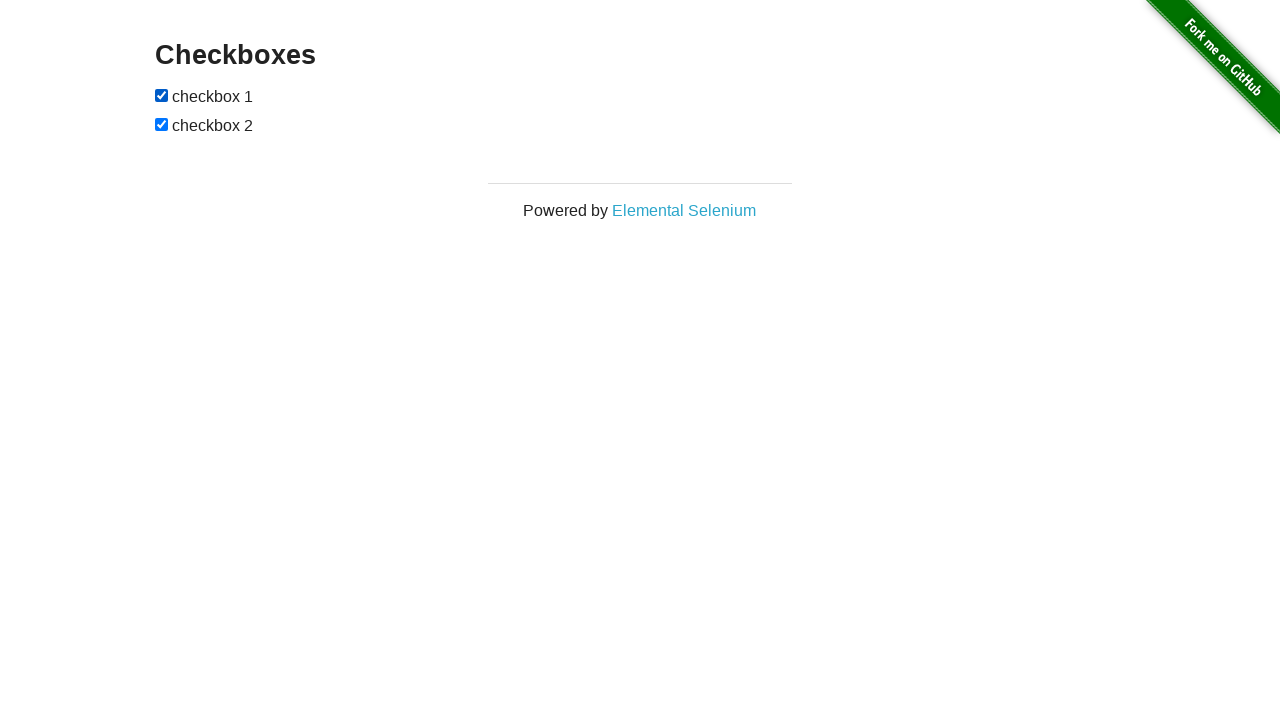

Clicked second checkbox to deselect it at (162, 124) on xpath=//form[@id='checkboxes']/input[@type='checkbox'][2]
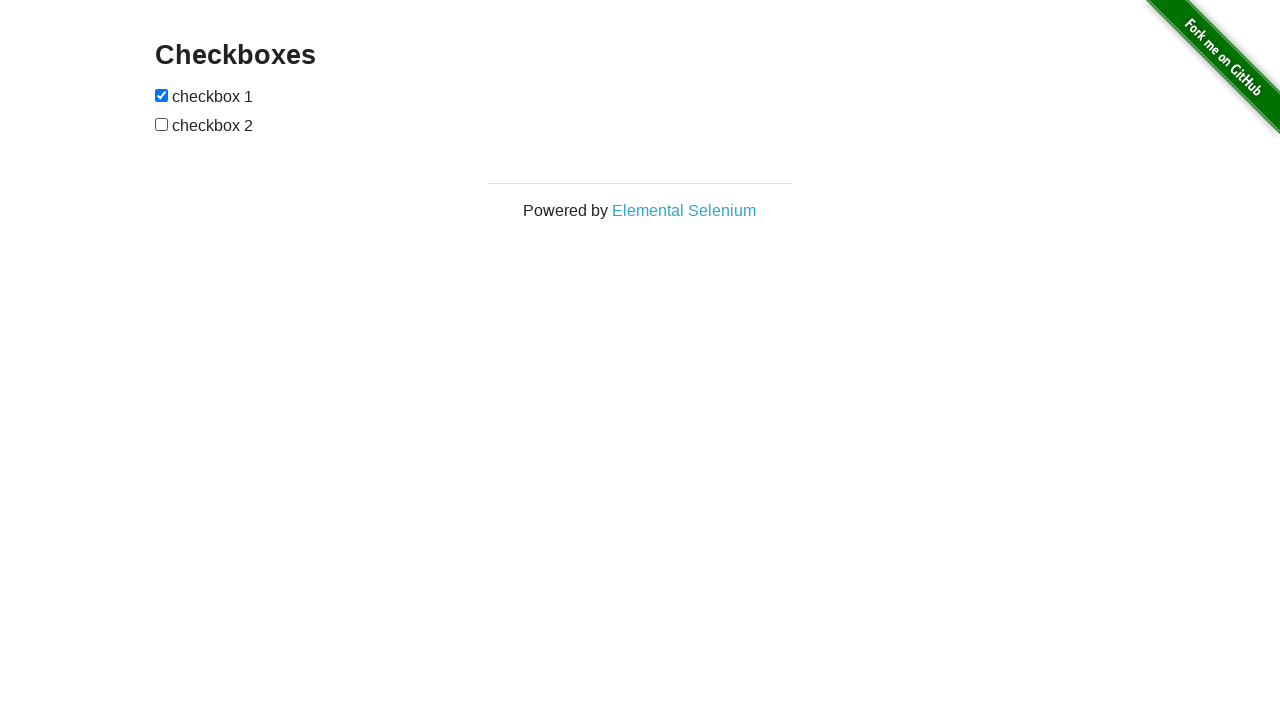

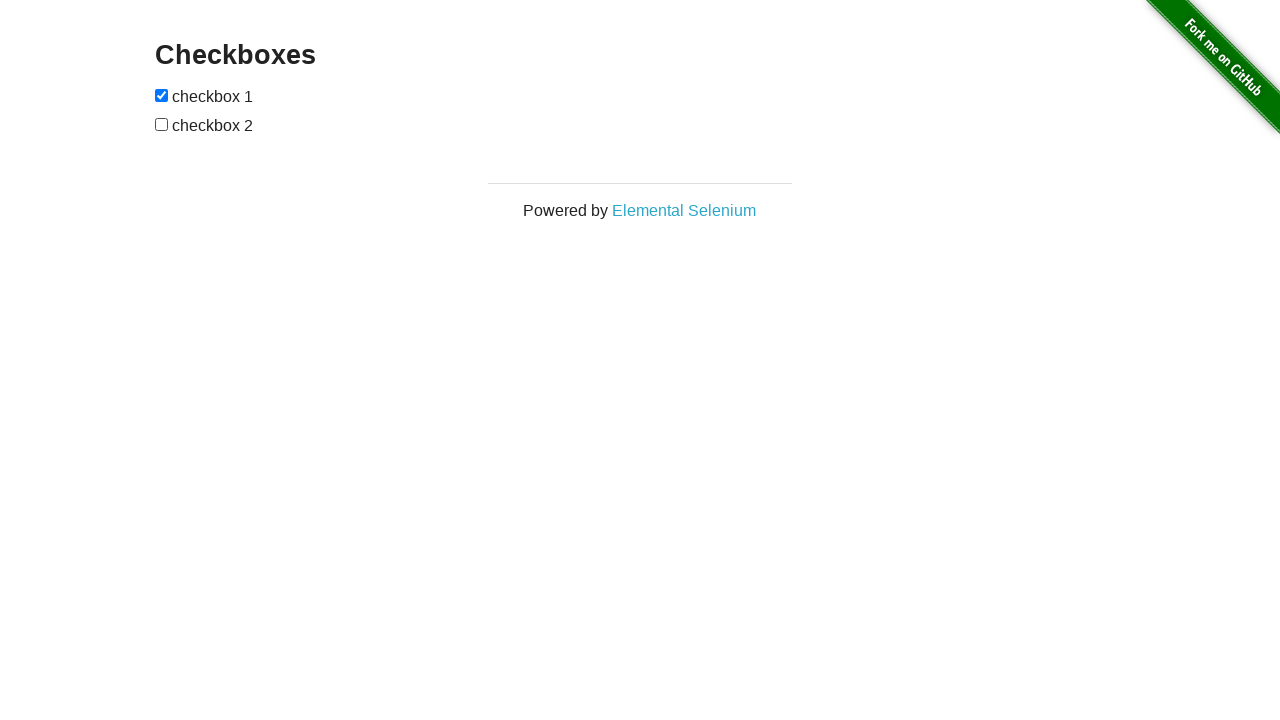